Tests that the todo count displays the correct number of items as todos are added.

Starting URL: https://demo.playwright.dev/todomvc

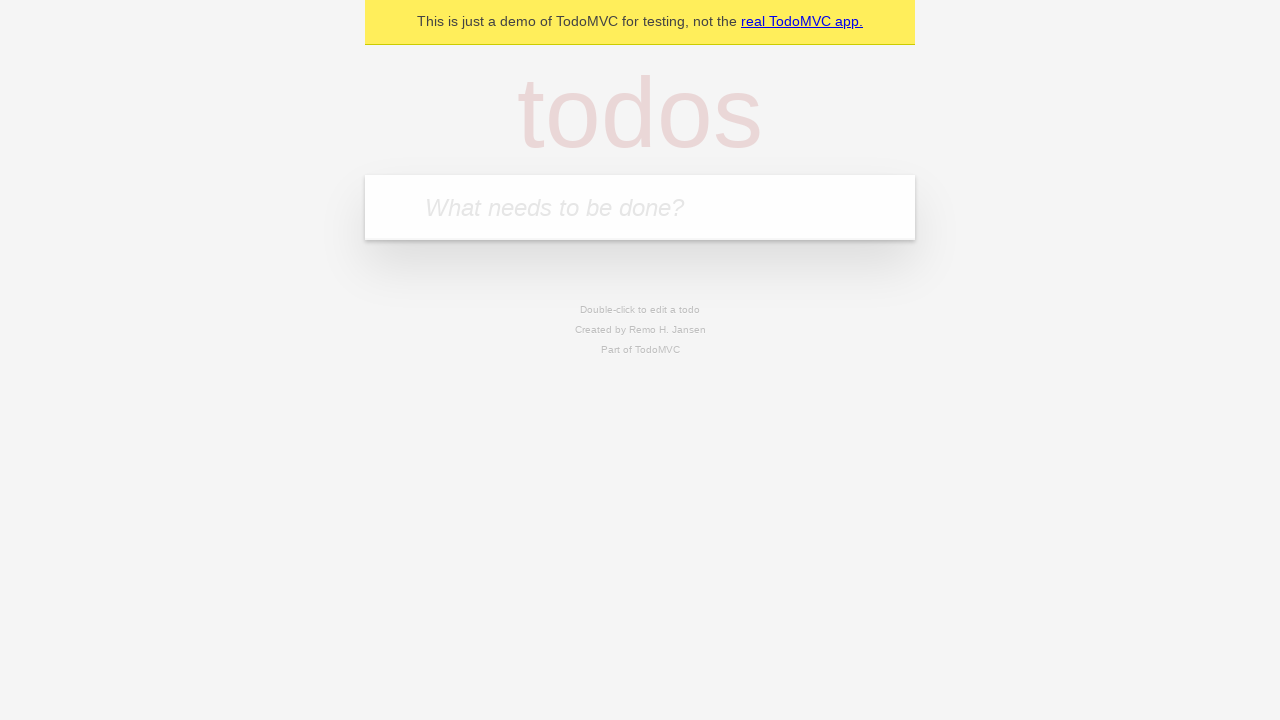

Located the todo input field
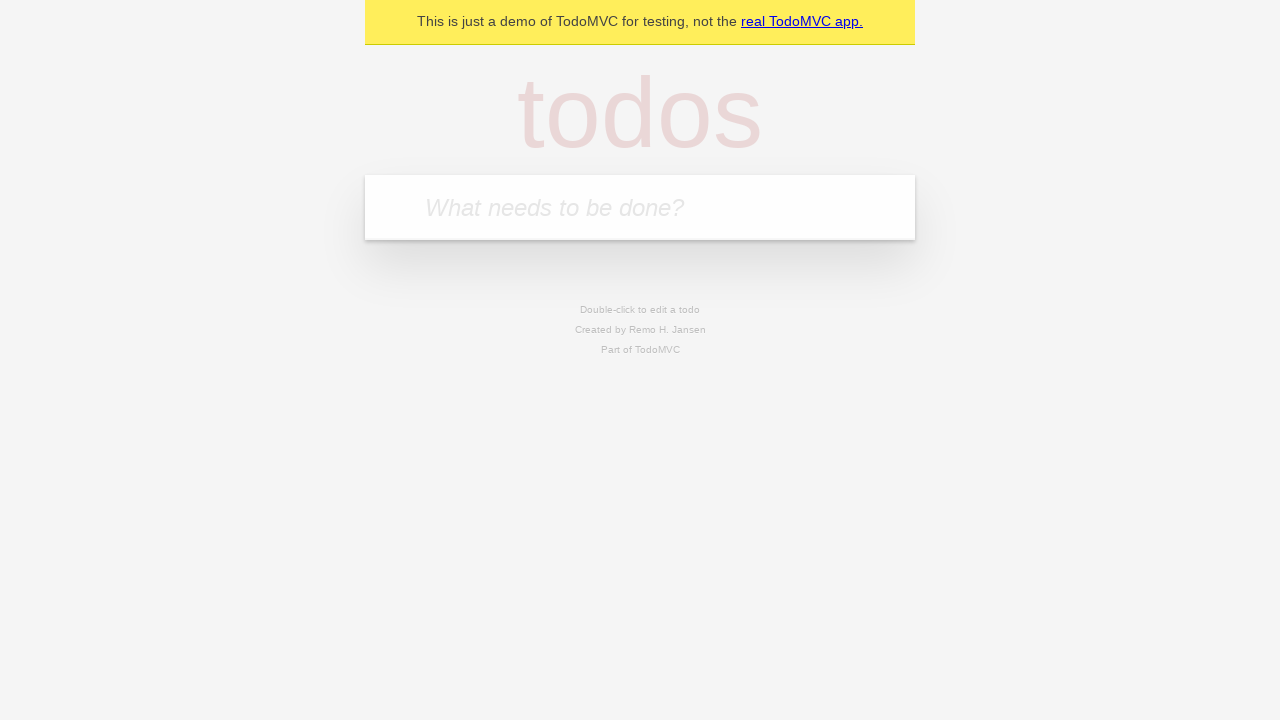

Filled first todo: 'buy some cheese' on internal:attr=[placeholder="What needs to be done?"i]
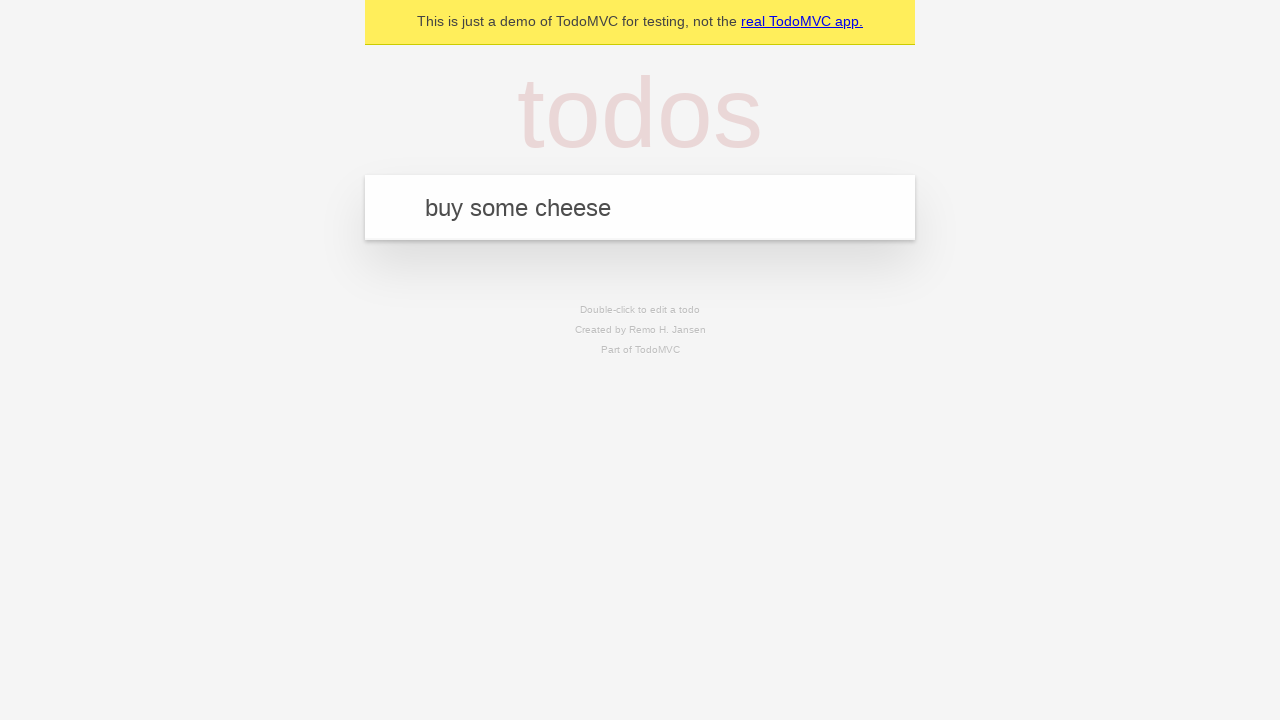

Pressed Enter to add first todo on internal:attr=[placeholder="What needs to be done?"i]
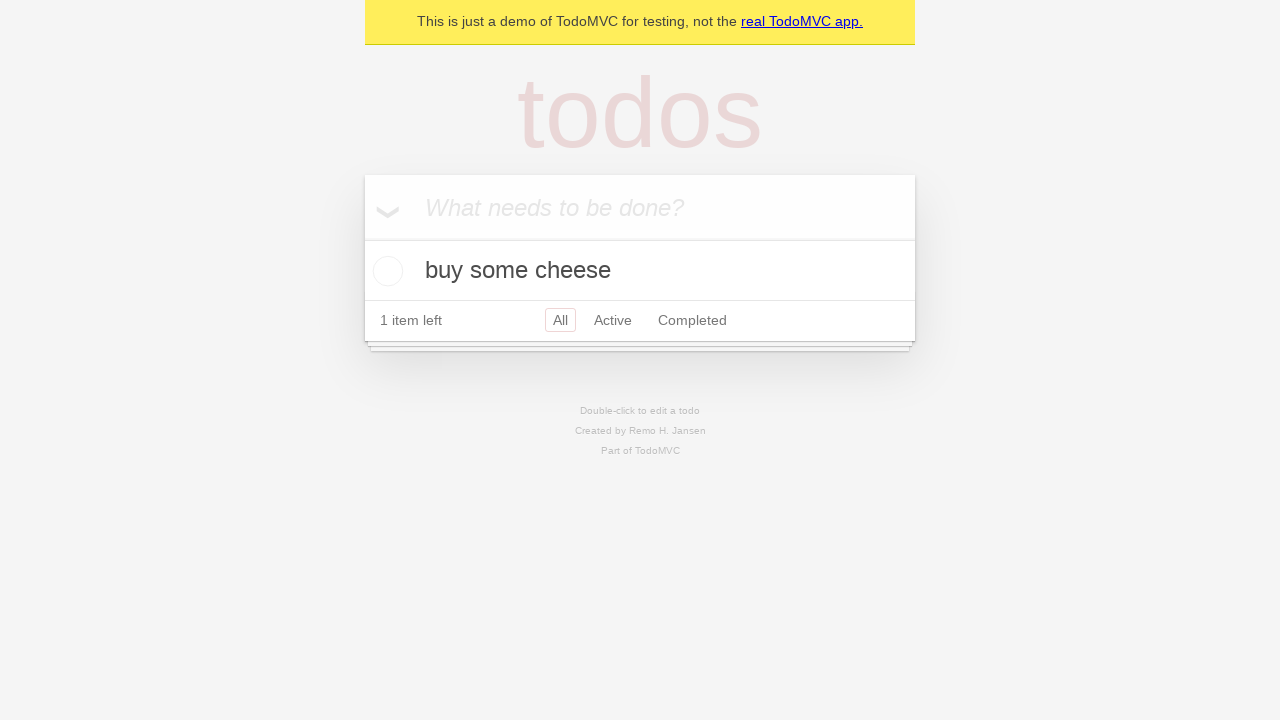

Todo count element appeared
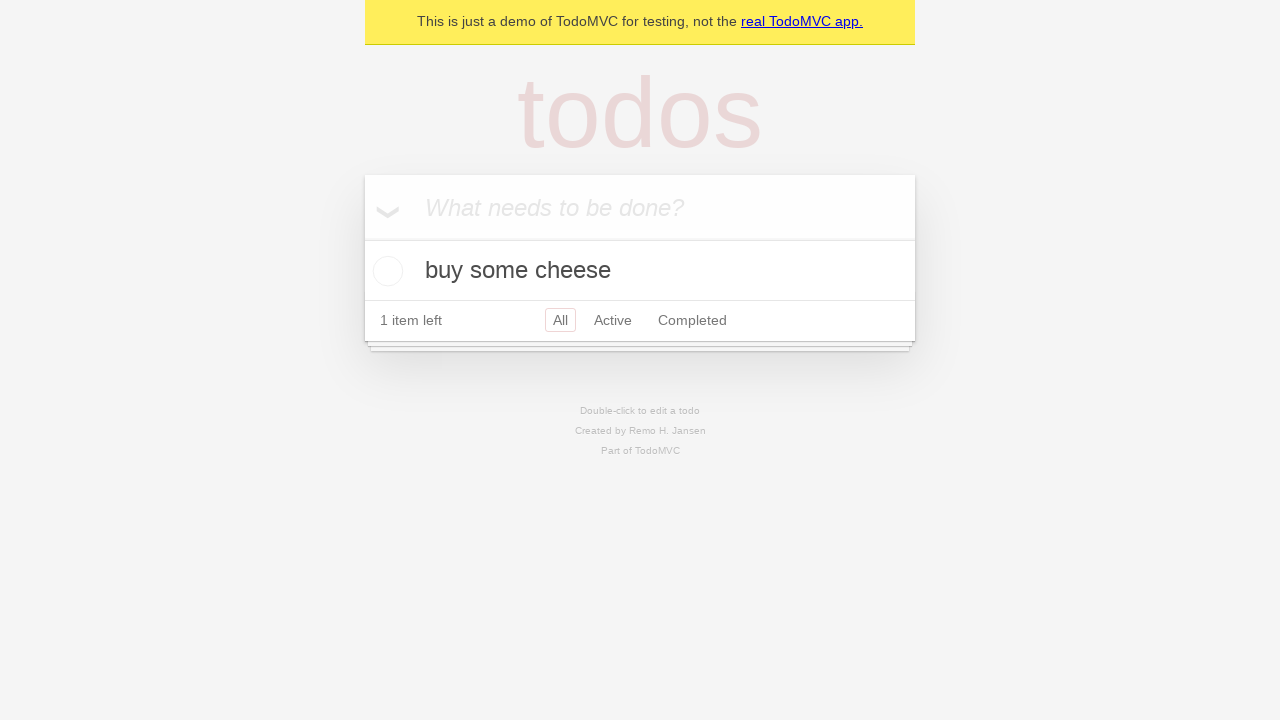

Filled second todo: 'feed the cat' on internal:attr=[placeholder="What needs to be done?"i]
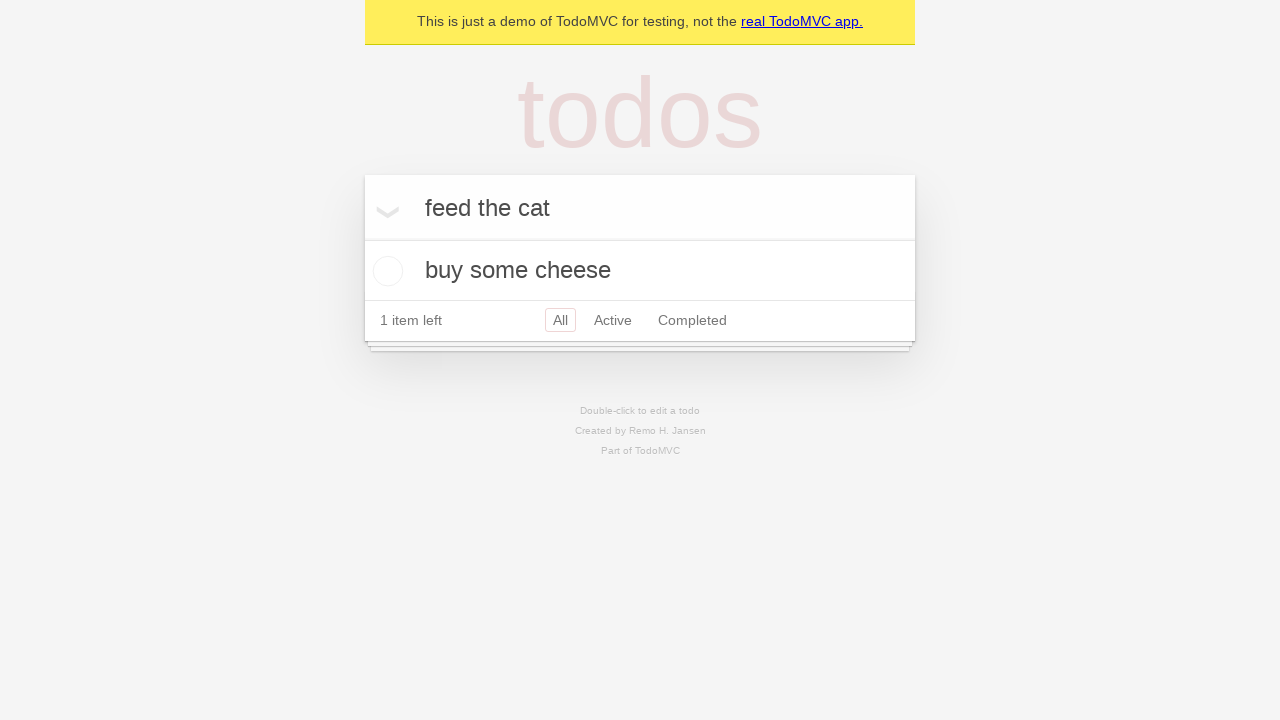

Pressed Enter to add second todo on internal:attr=[placeholder="What needs to be done?"i]
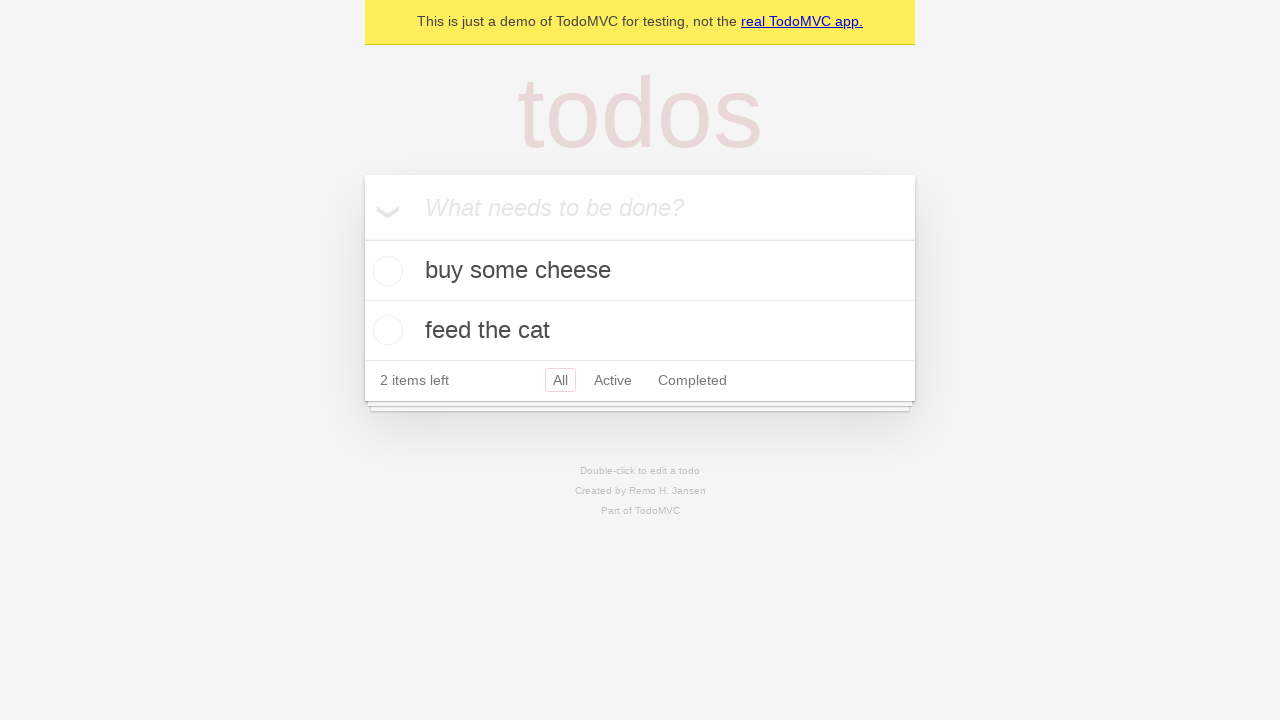

Todo count updated to show 2 items
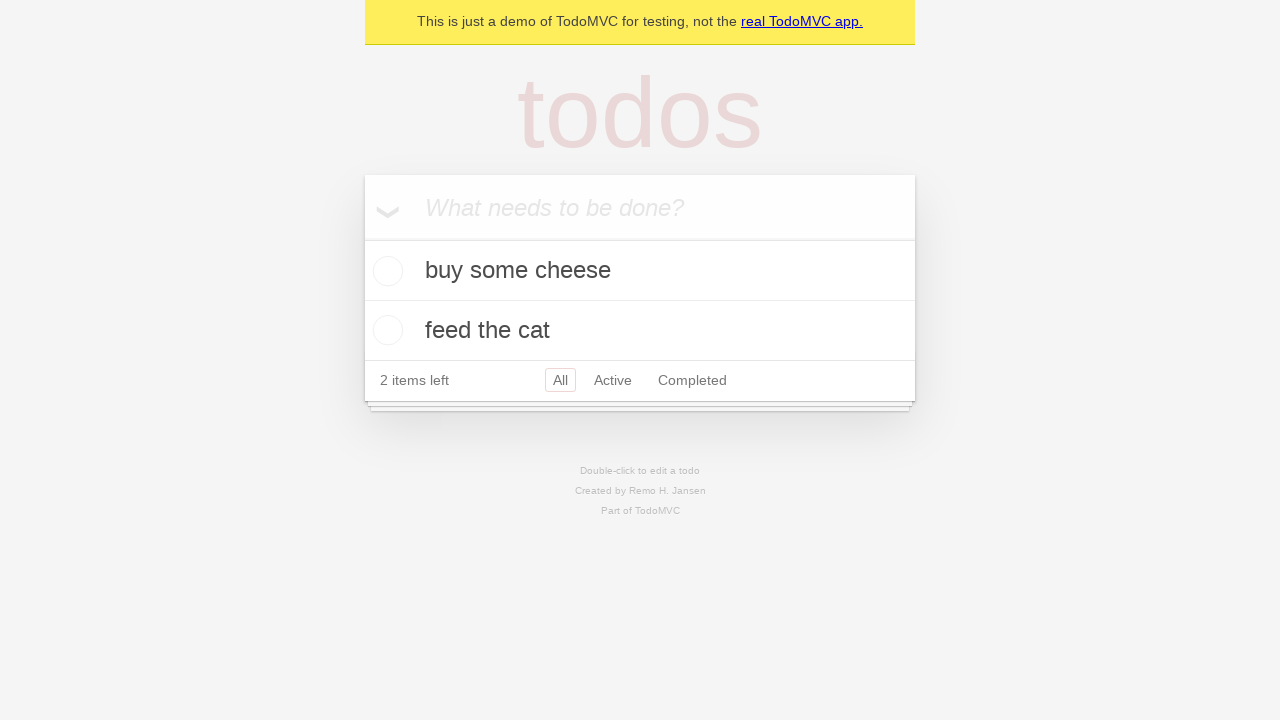

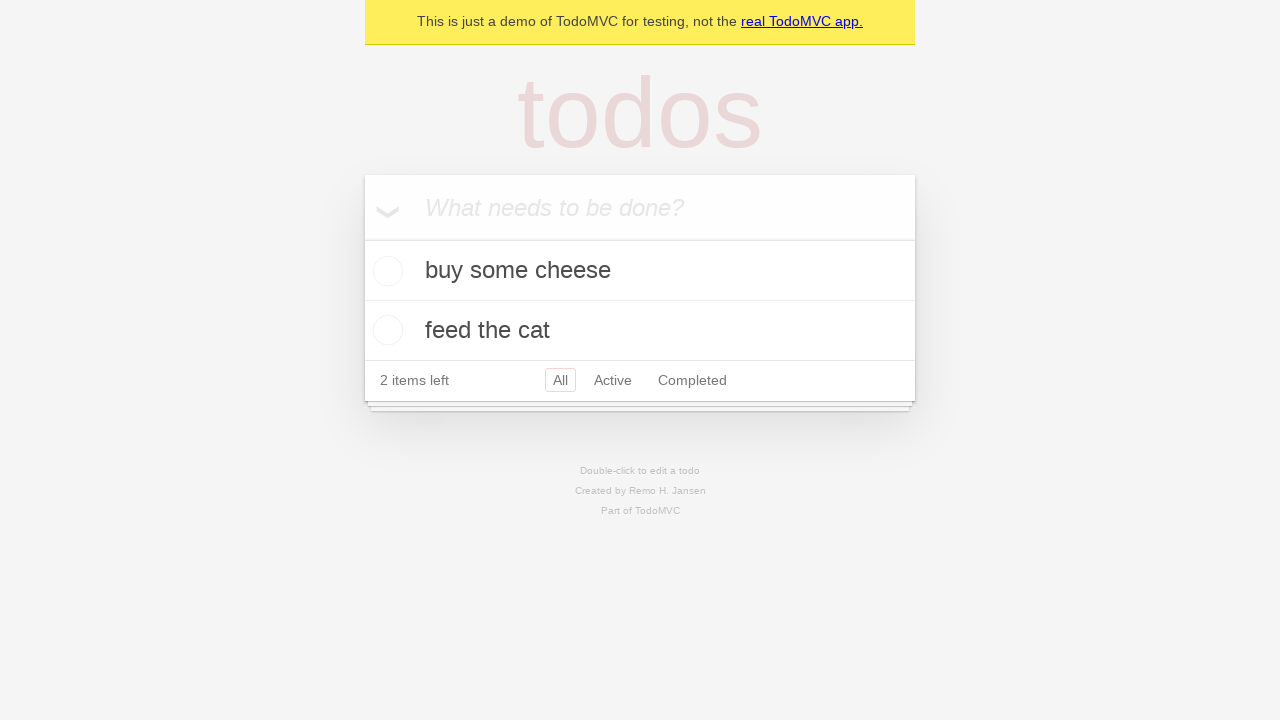